Fills out a form with username and message fields, then submits the form

Starting URL: https://ludivinecrepin.fr/selenium/chapitre6.html

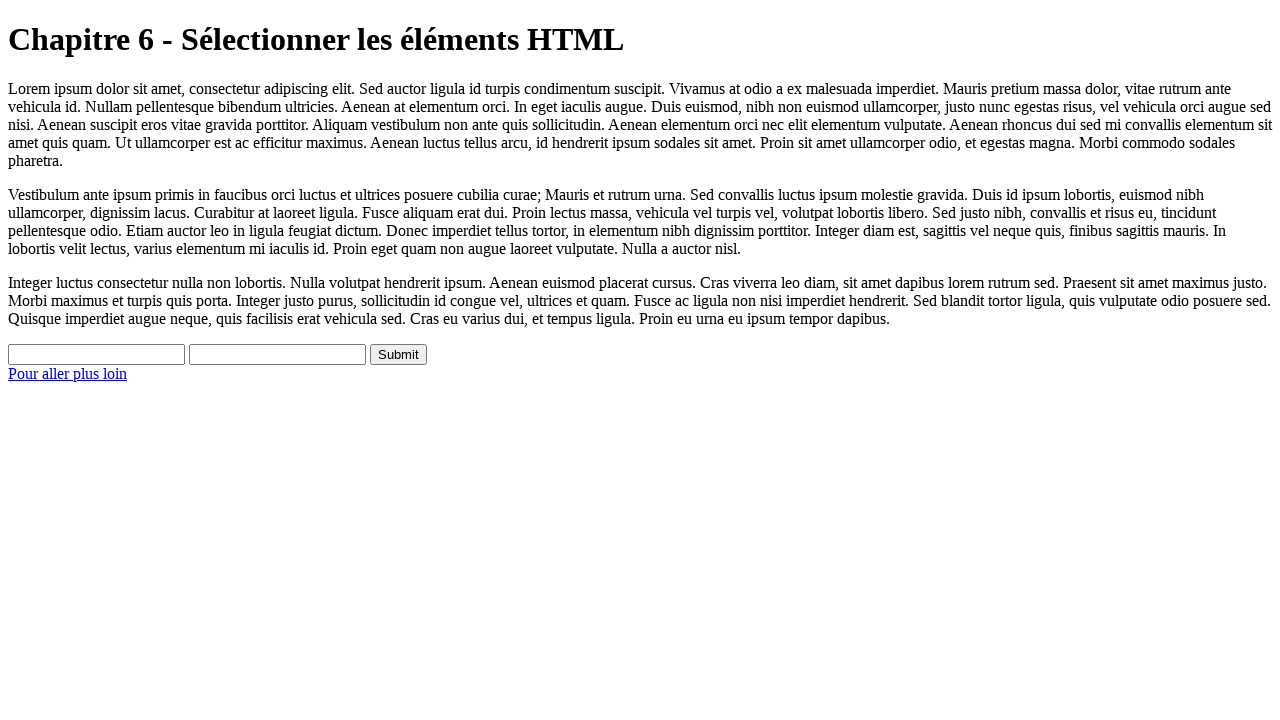

Filled username field with 'toto' on #user
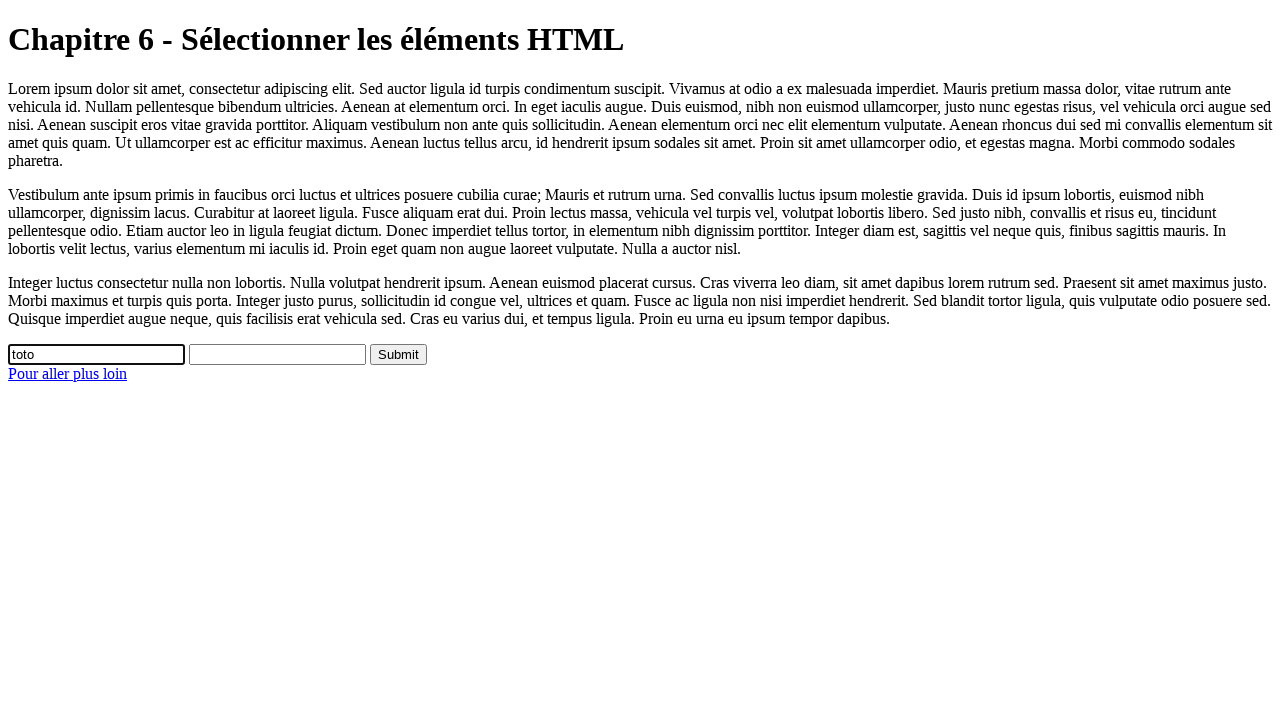

Filled message field with 'hello' on xpath=/html/body/form/input[2]
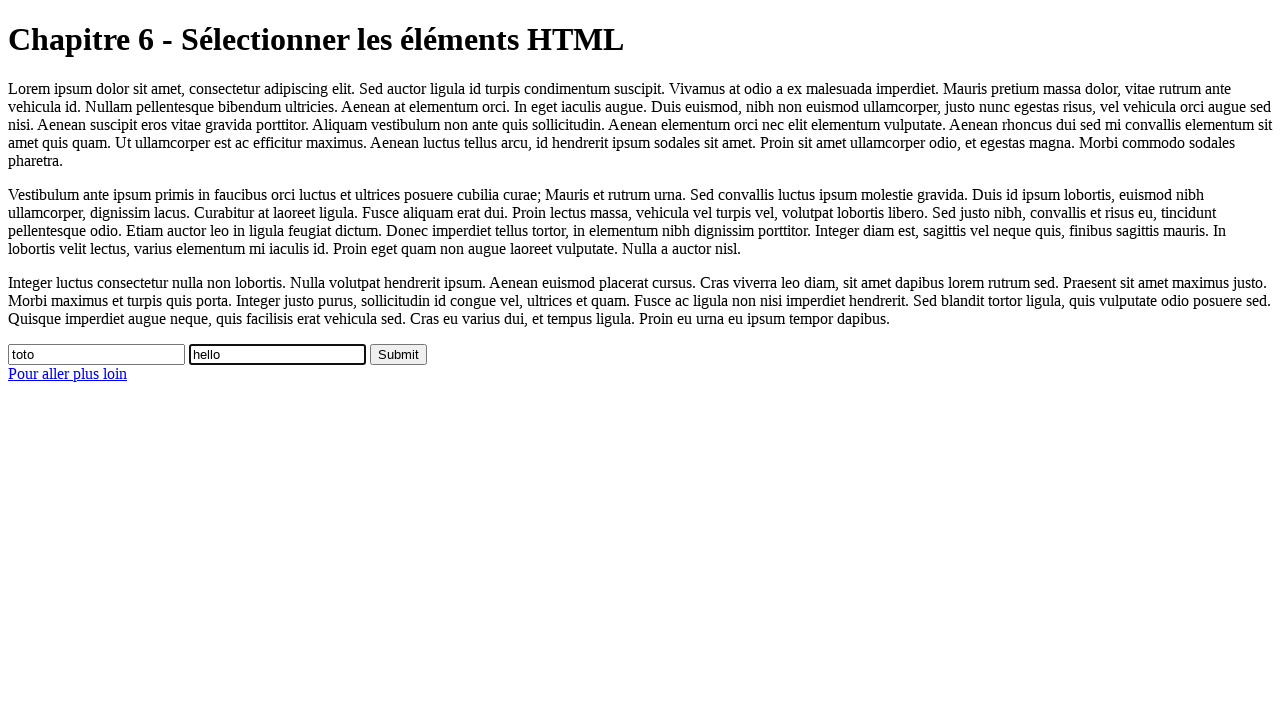

Clicked submit button to submit the form at (398, 354) on xpath=/html/body/form/input[3]
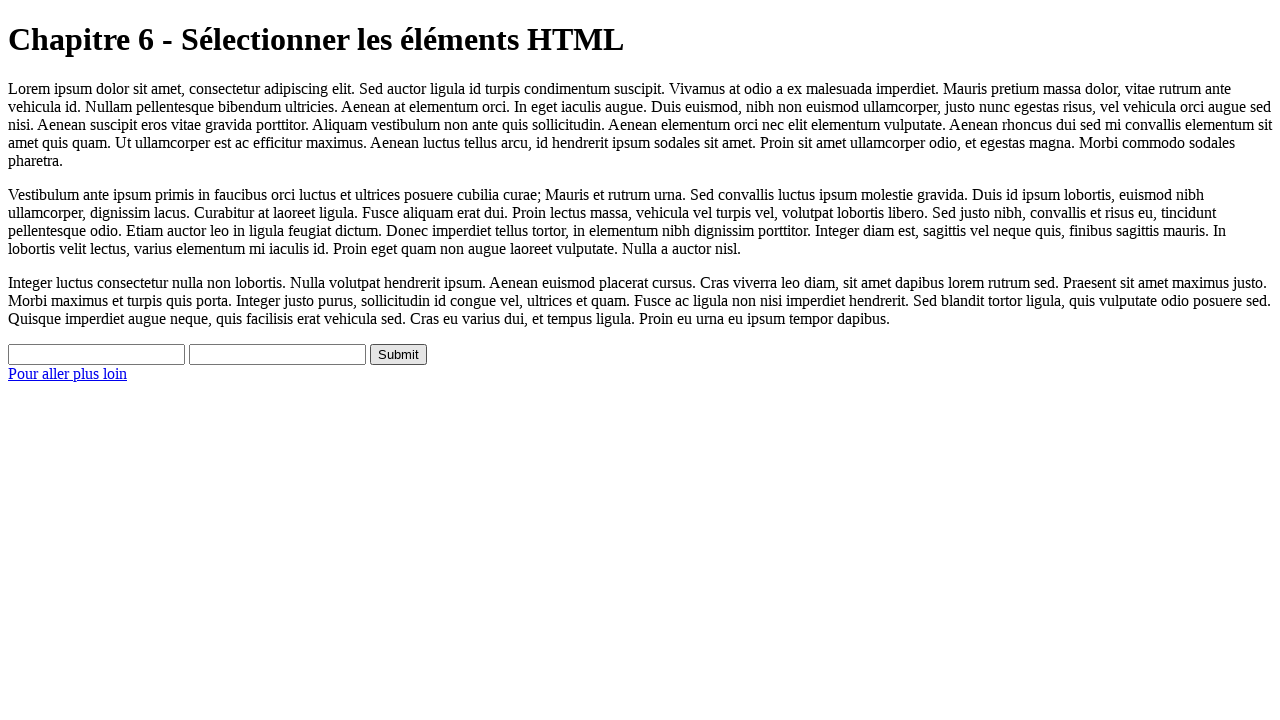

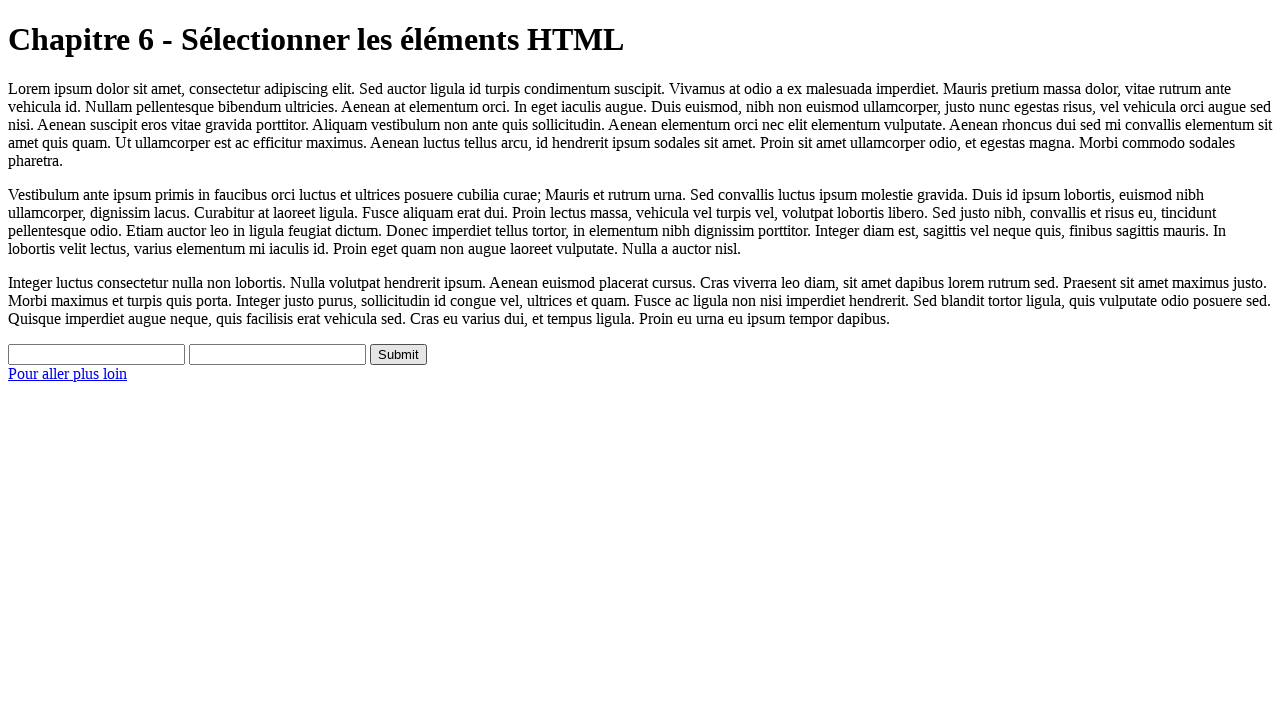